Navigates to the VCTC Pune website and waits for the page to load

Starting URL: https://vctcpune.com/

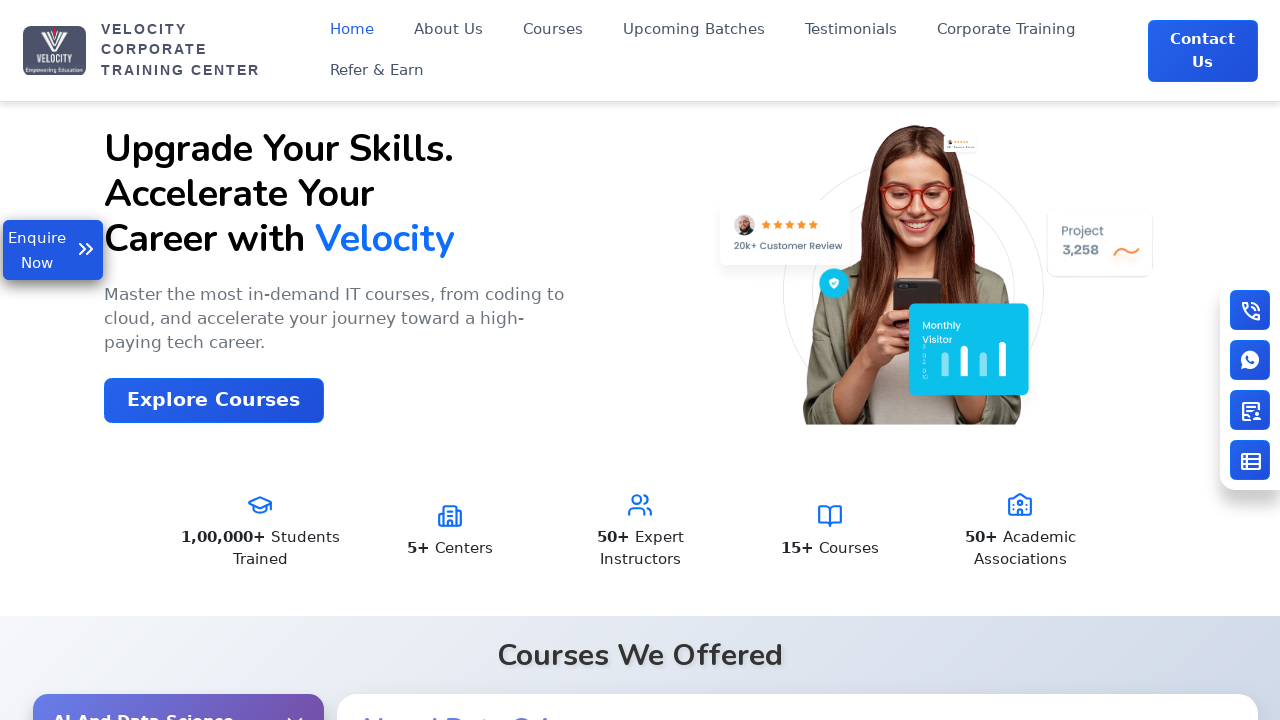

Waited for VCTC Pune website to fully load (networkidle)
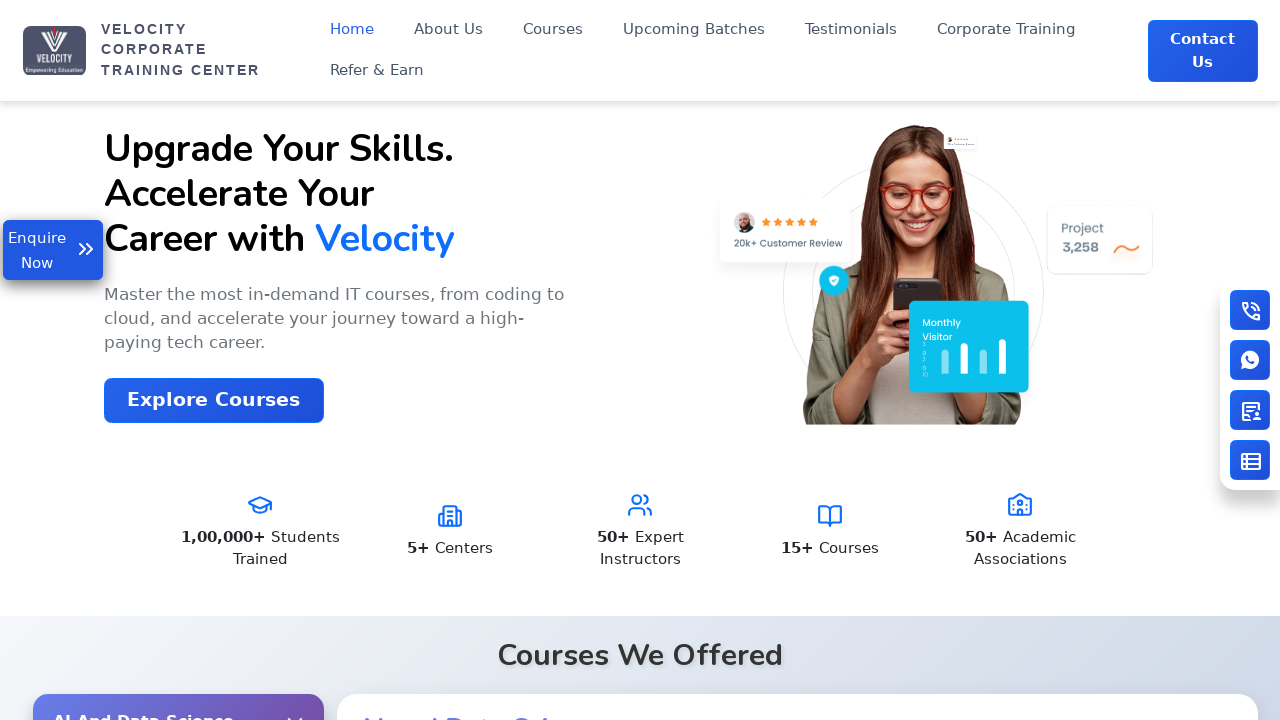

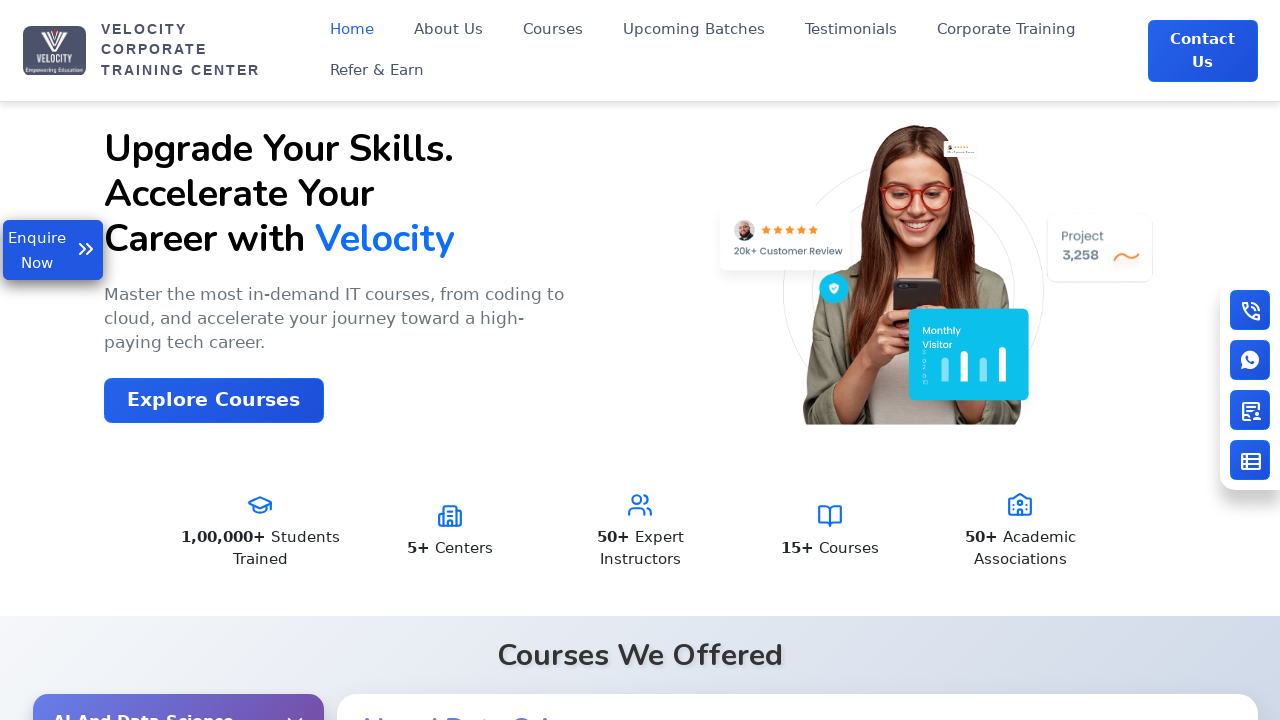